Tests browser window handling by clicking social media footer links (LinkedIn, Twitter, Facebook, YouTube) that open new windows, then iterates through all windows, closes the child windows, and switches back to the parent window.

Starting URL: https://opensource-demo.orangehrmlive.com/

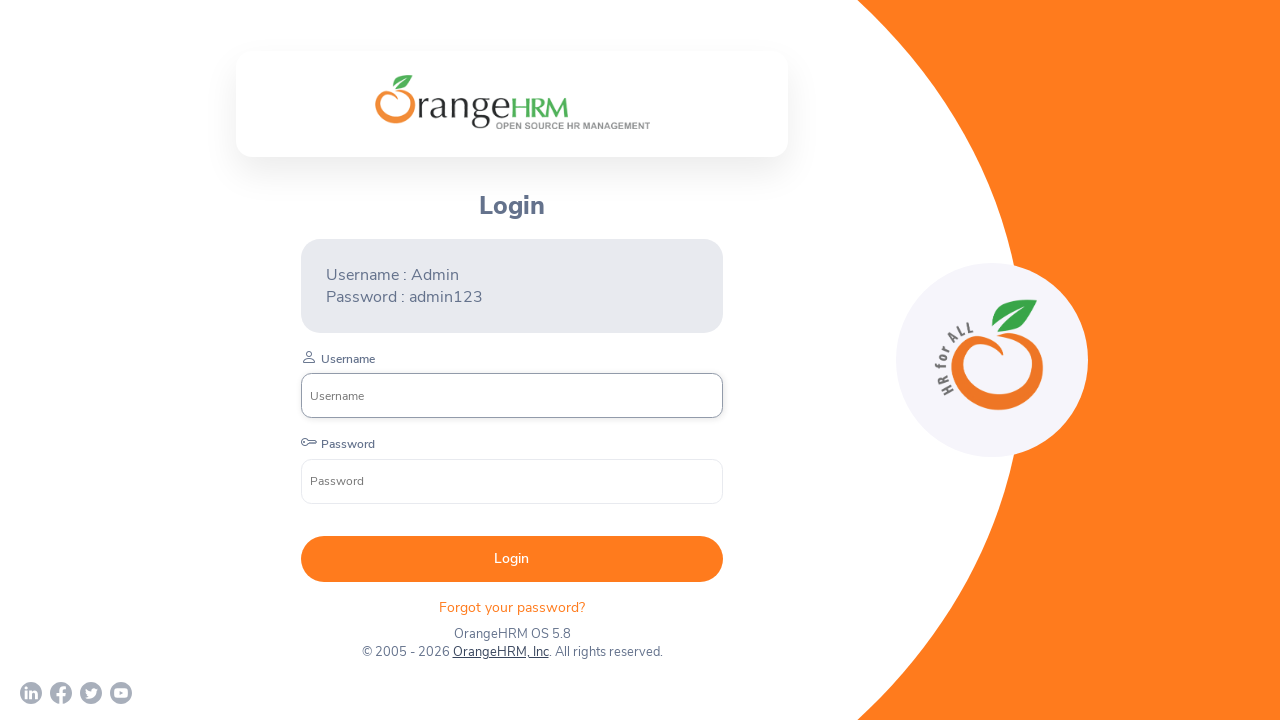

Waited for page to load (networkidle)
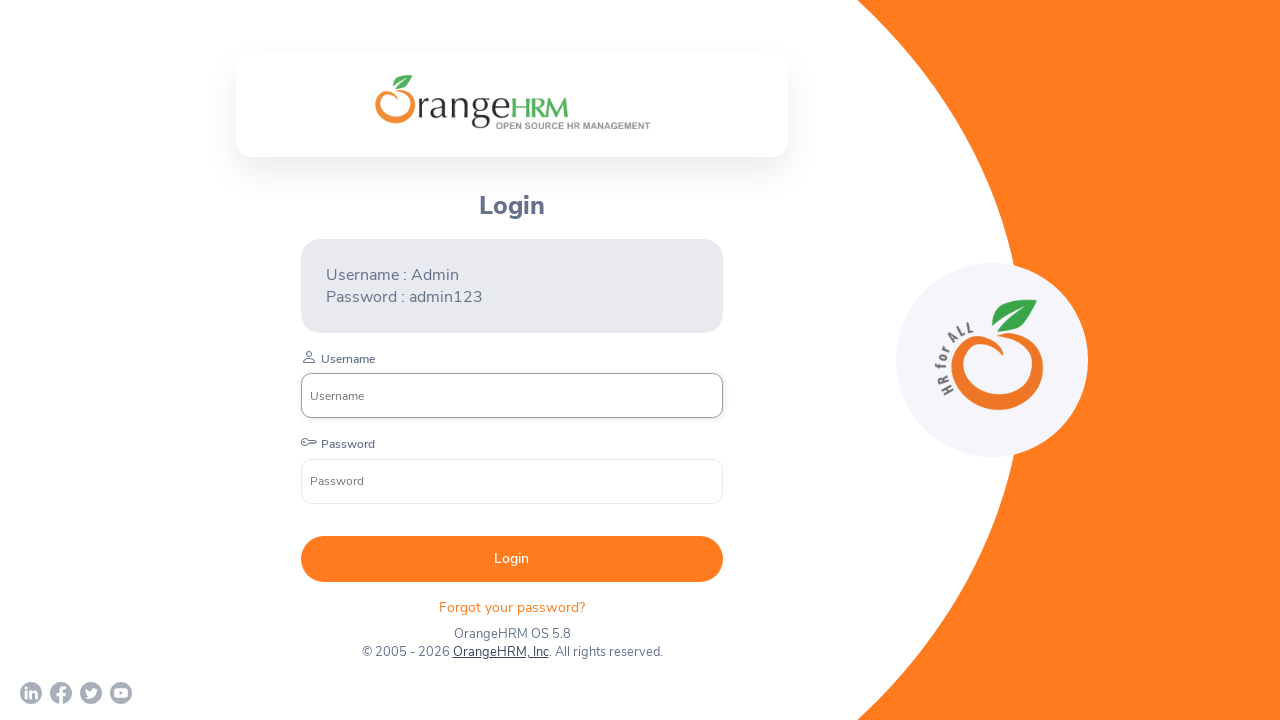

Stored parent page reference
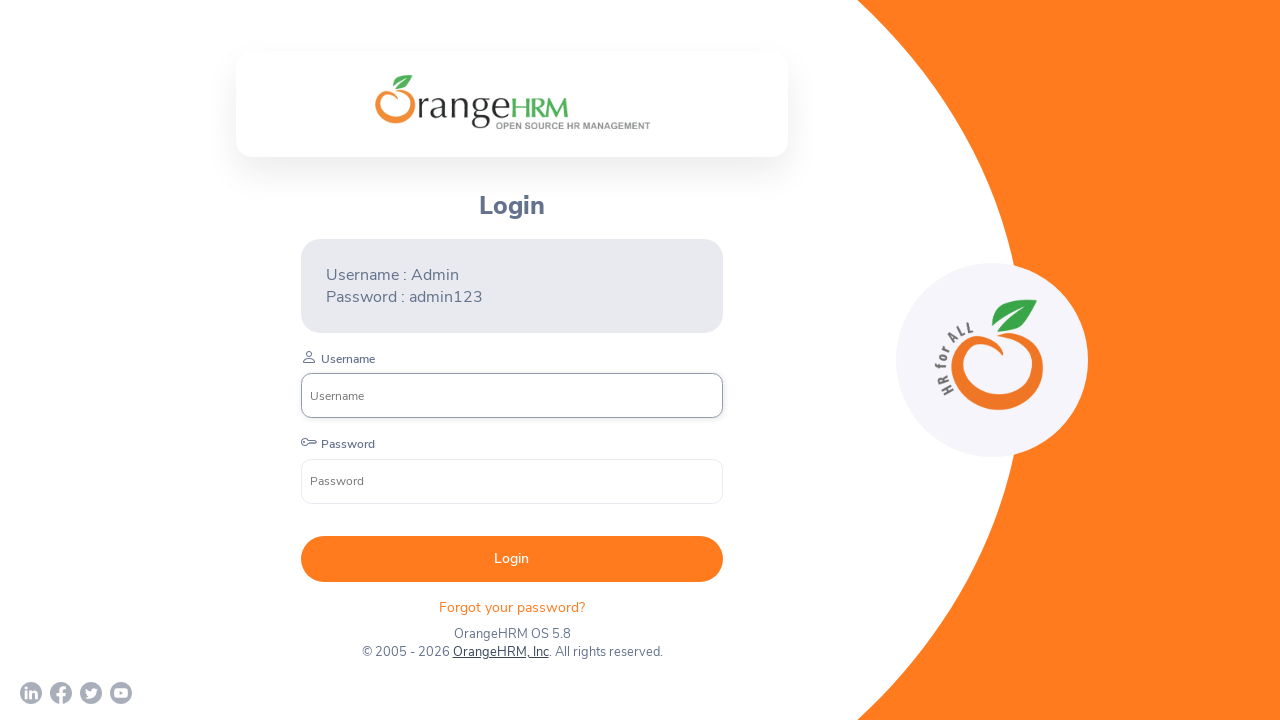

Clicked LinkedIn footer link and new window opened at (31, 693) on a[href*='linkedin']
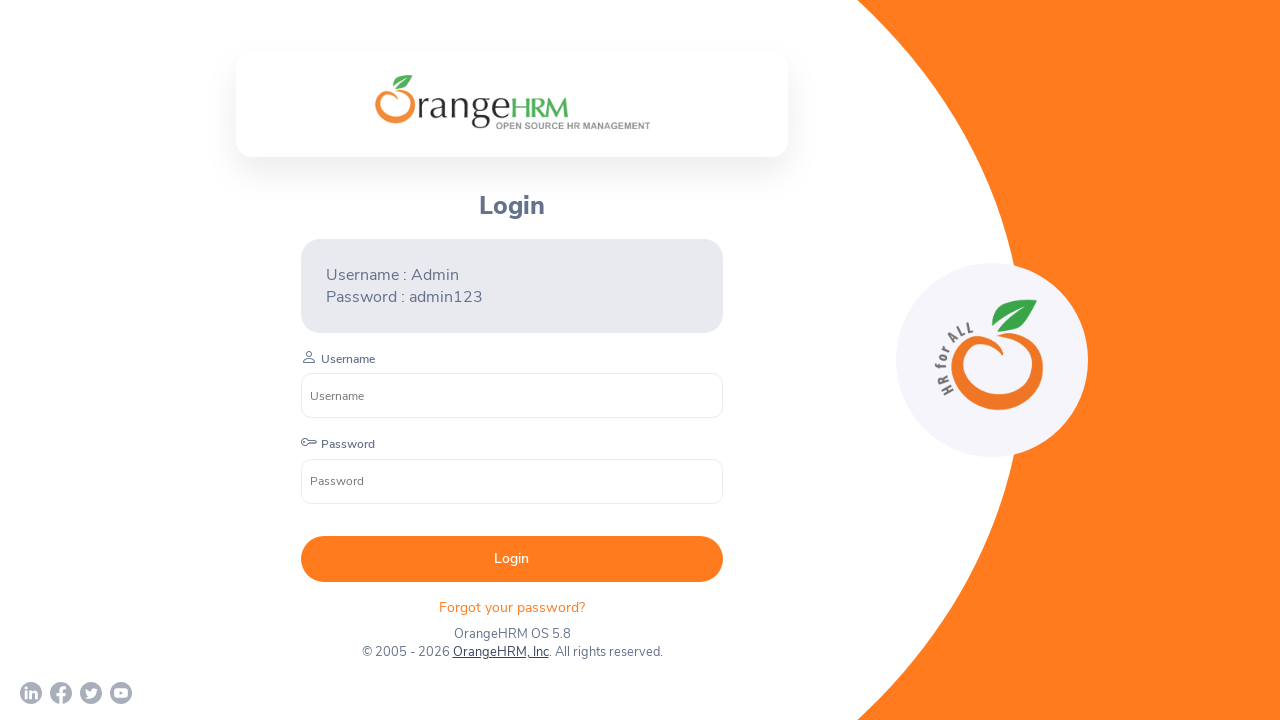

Clicked Twitter footer link and new window opened at (91, 693) on a[href*='twitter']
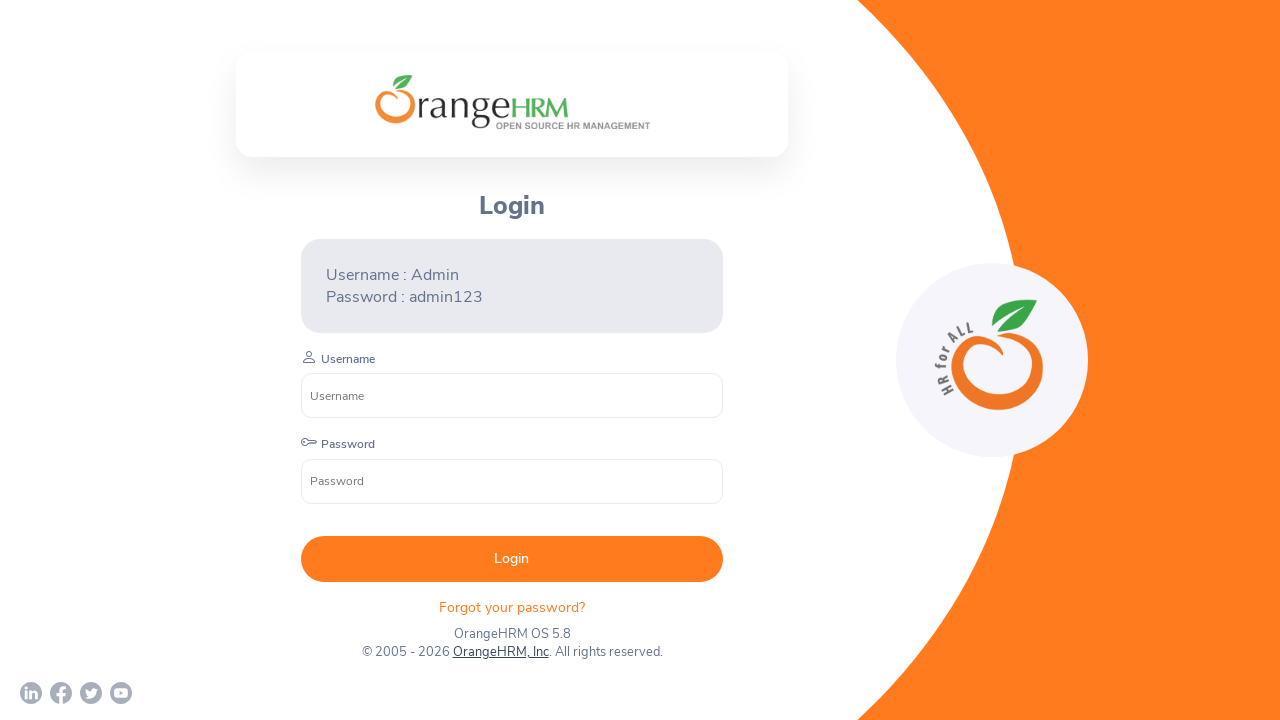

Clicked Facebook footer link and new window opened at (61, 693) on a[href*='facebook']
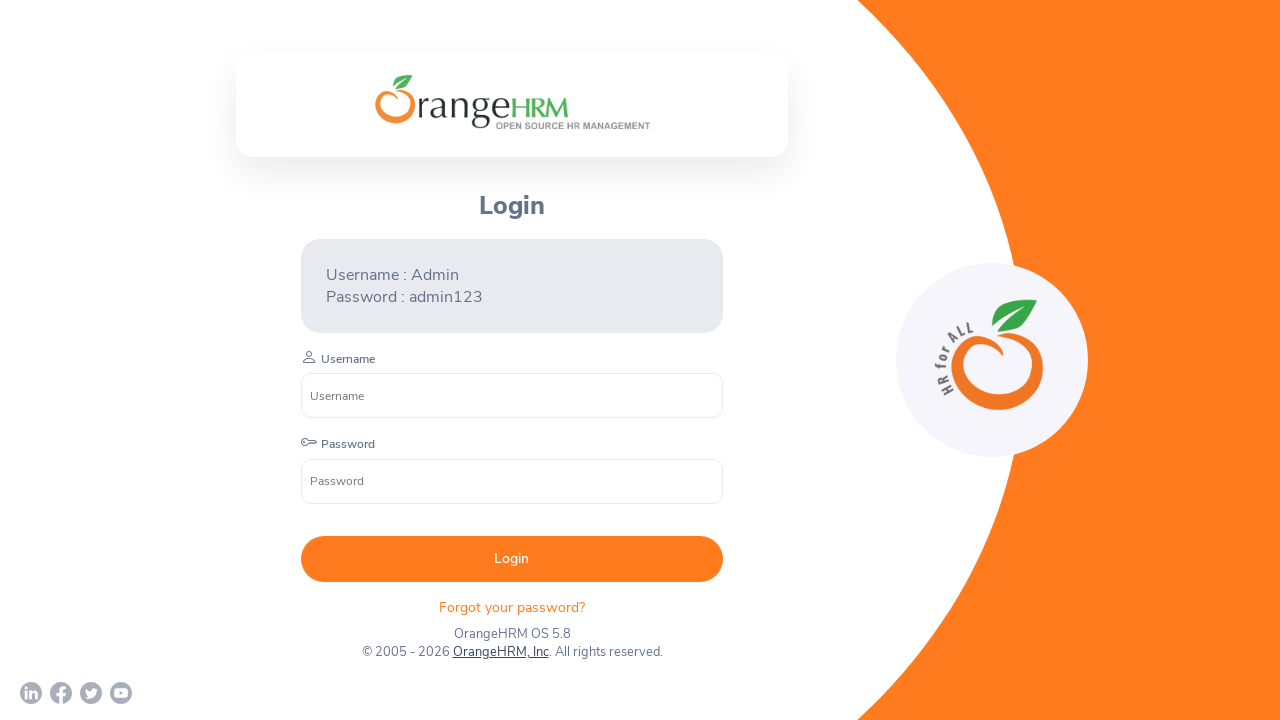

Clicked YouTube footer link and new window opened at (121, 693) on a[href*='youtube']
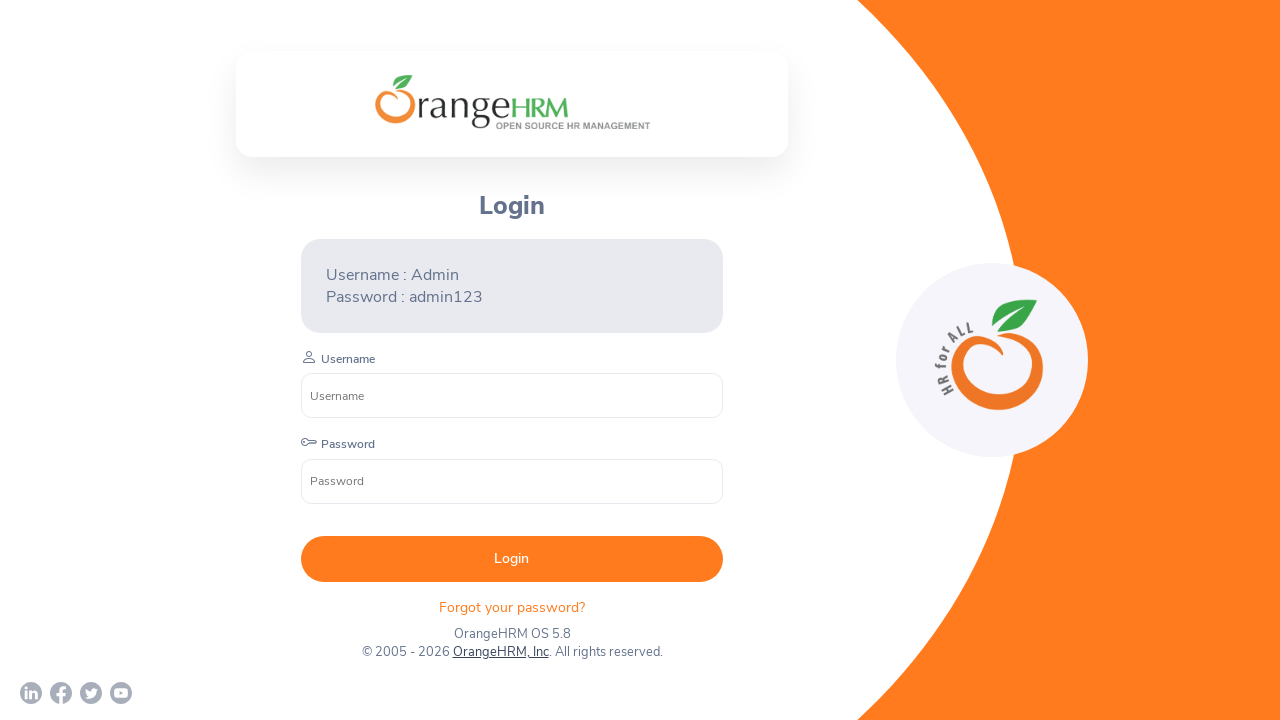

Retrieved all pages from browser context
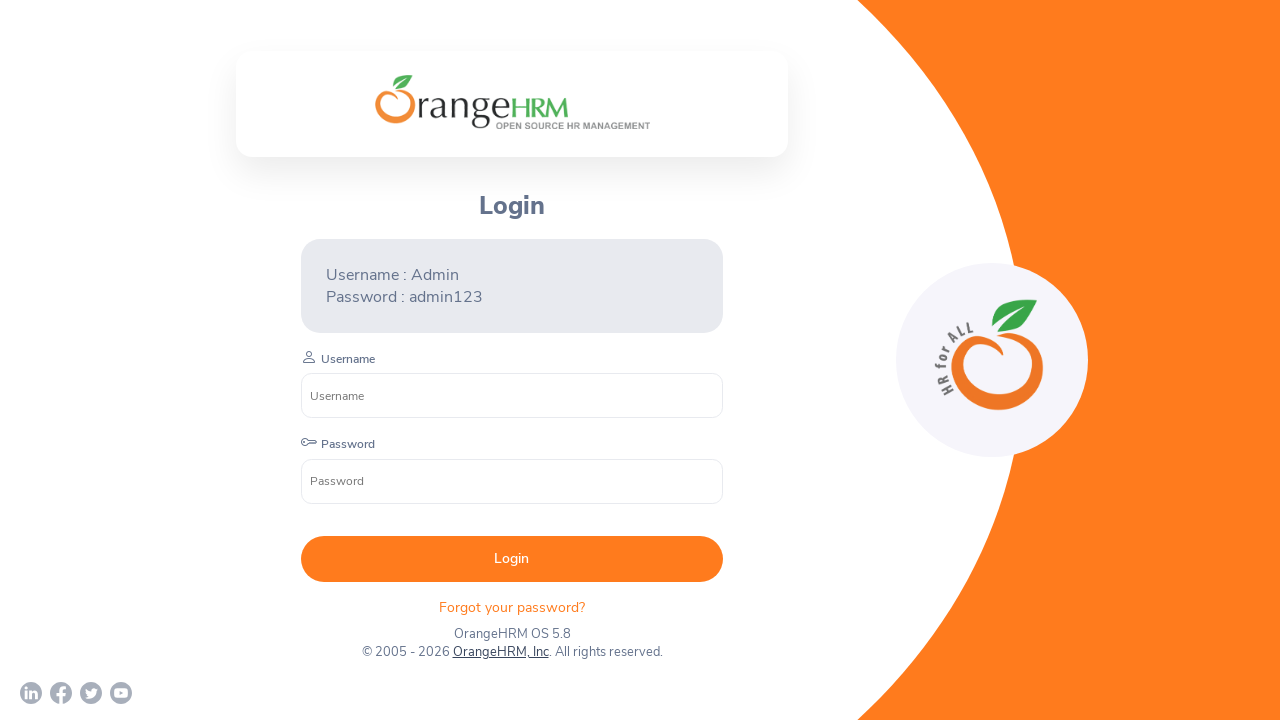

Closed child window with URL: chrome-error://chromewebdata/
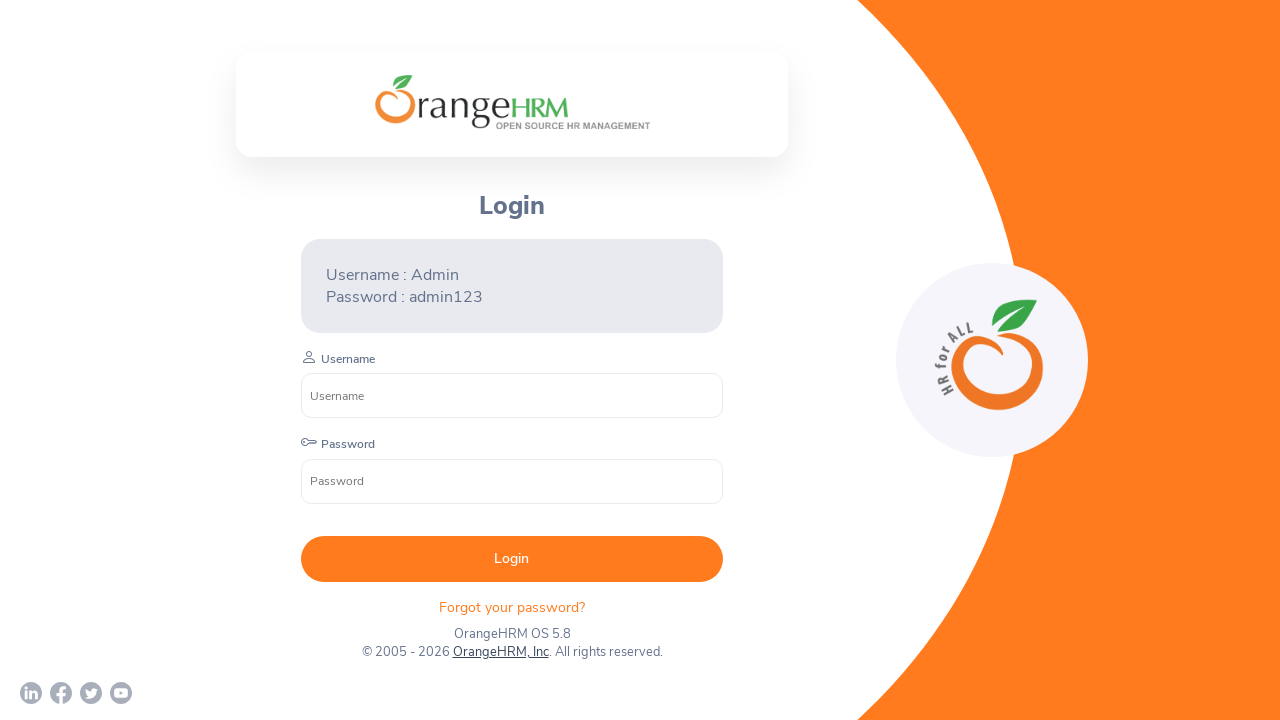

Closed child window with URL: chrome-error://chromewebdata/
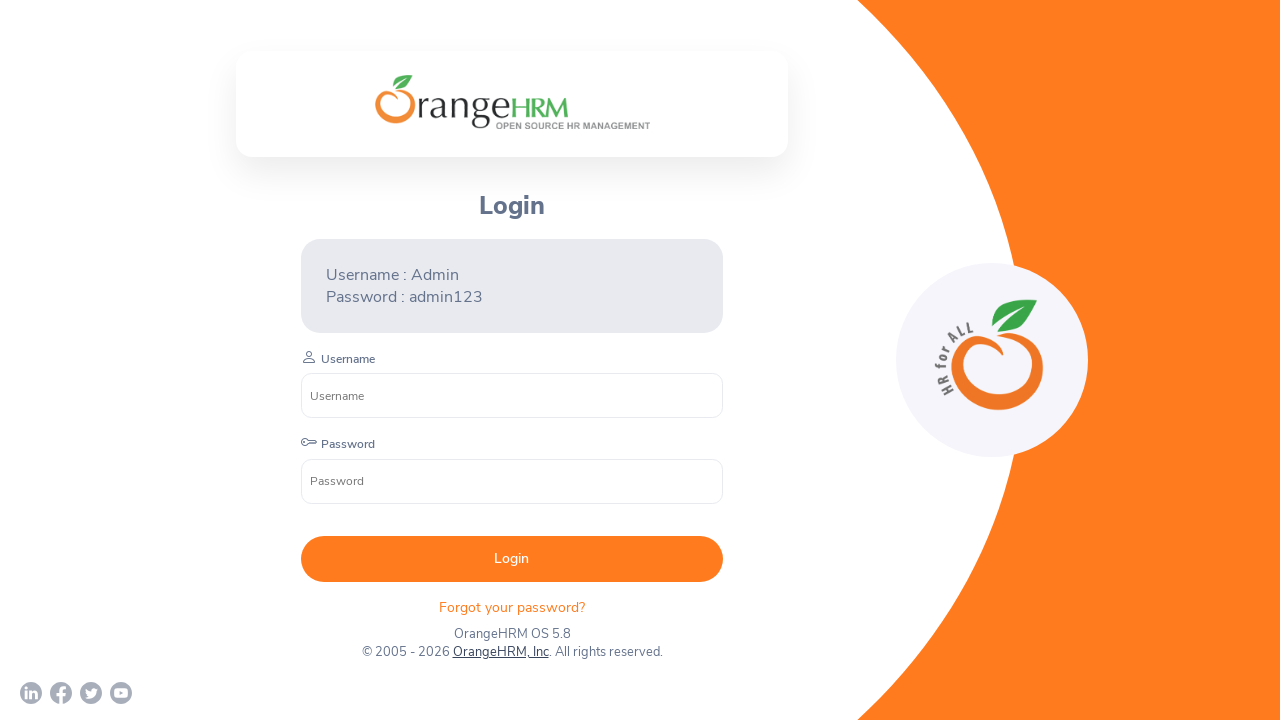

Closed child window with URL: chrome-error://chromewebdata/
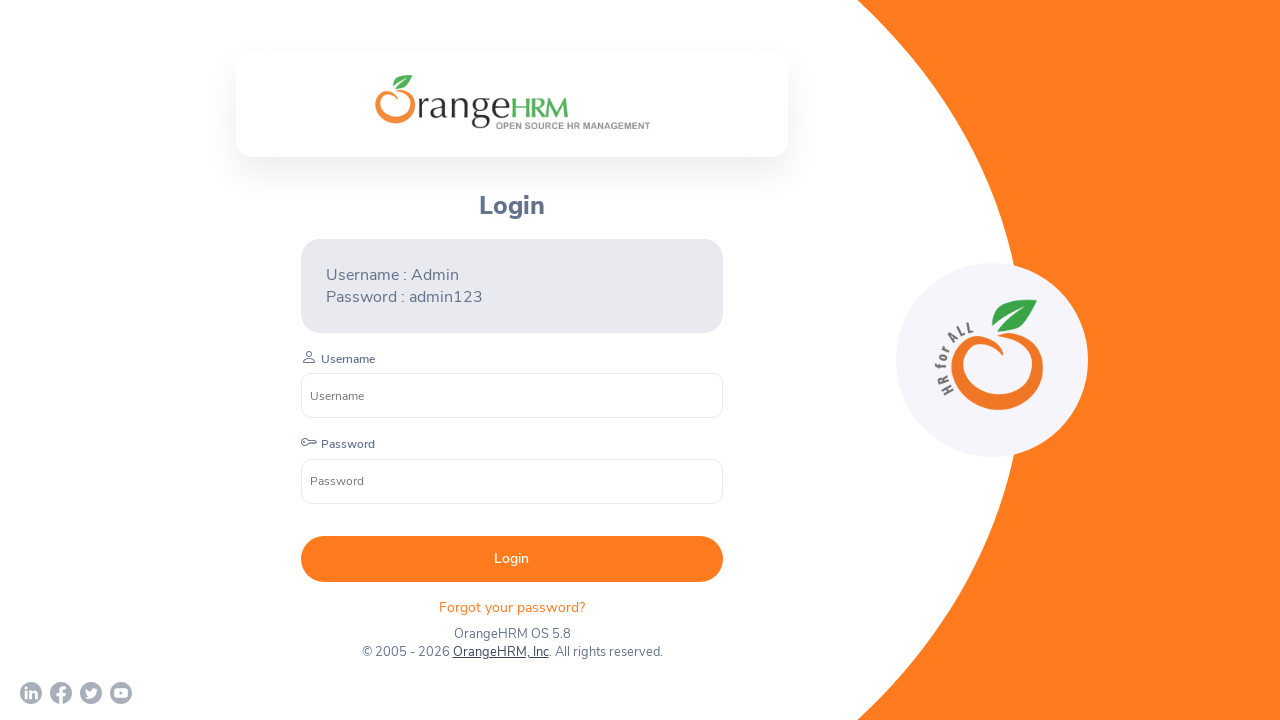

Closed child window with URL: https://www.youtube.com/c/OrangeHRMInc
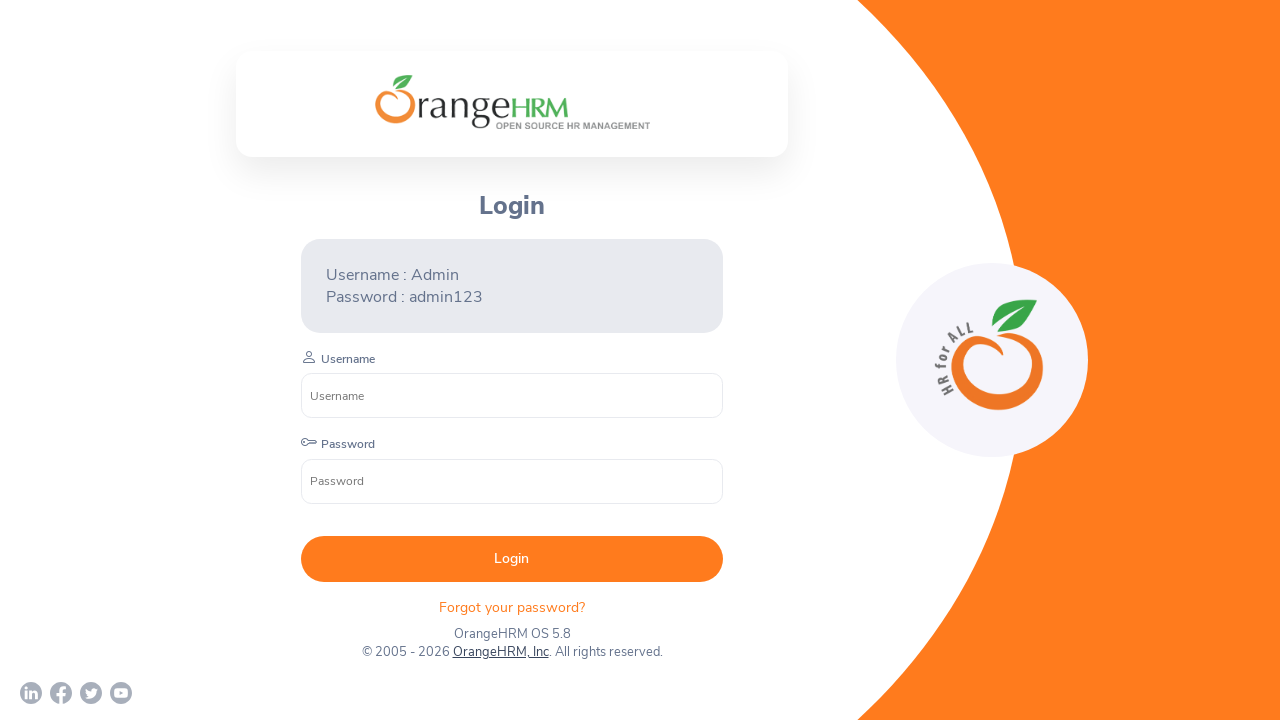

Verified parent window still active with URL: https://opensource-demo.orangehrmlive.com/web/index.php/auth/login
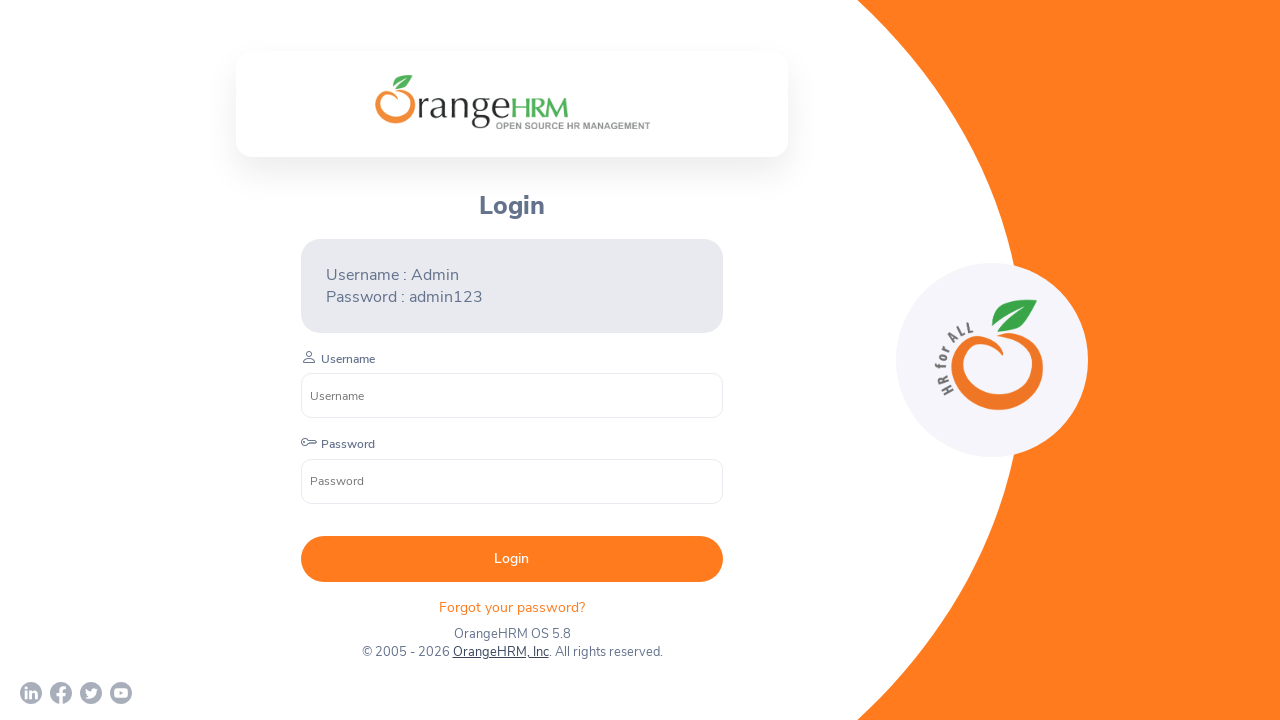

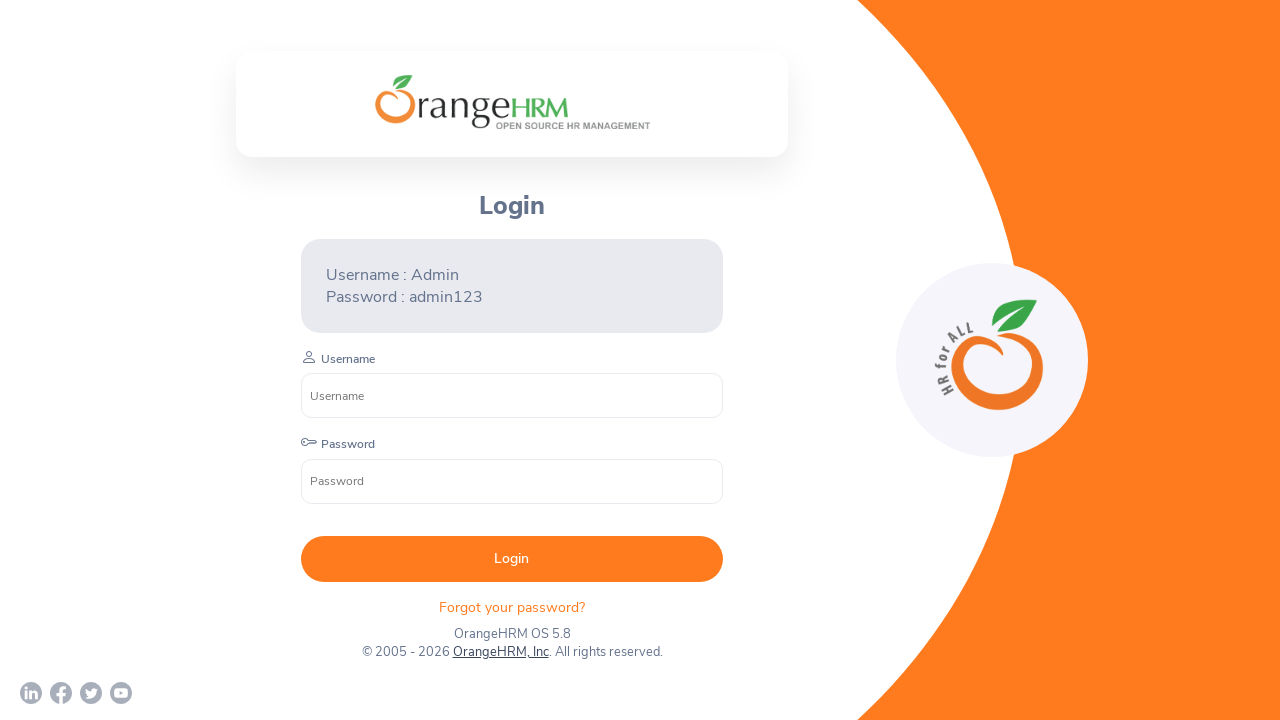